Tests that clicking the Due column header twice sorts the table data in descending order by dollar amount

Starting URL: http://the-internet.herokuapp.com/tables

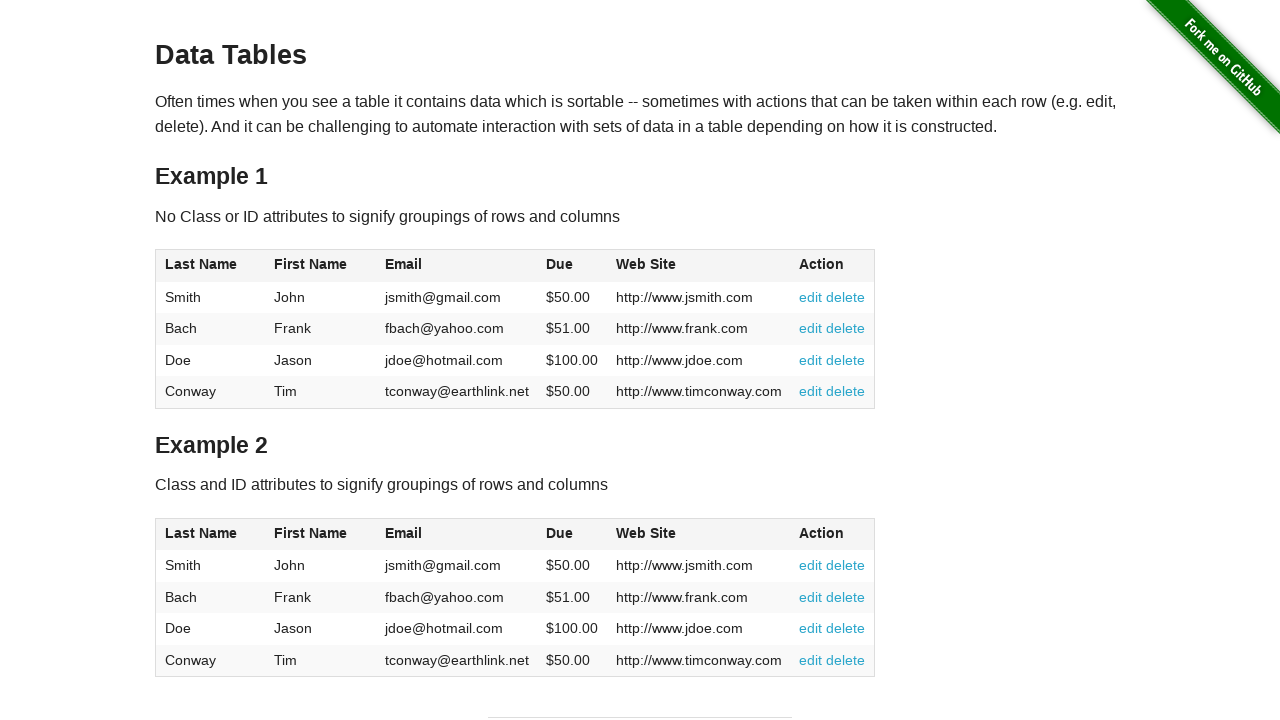

Clicked Due column header (first click) at (572, 266) on #table1 thead tr th:nth-of-type(4)
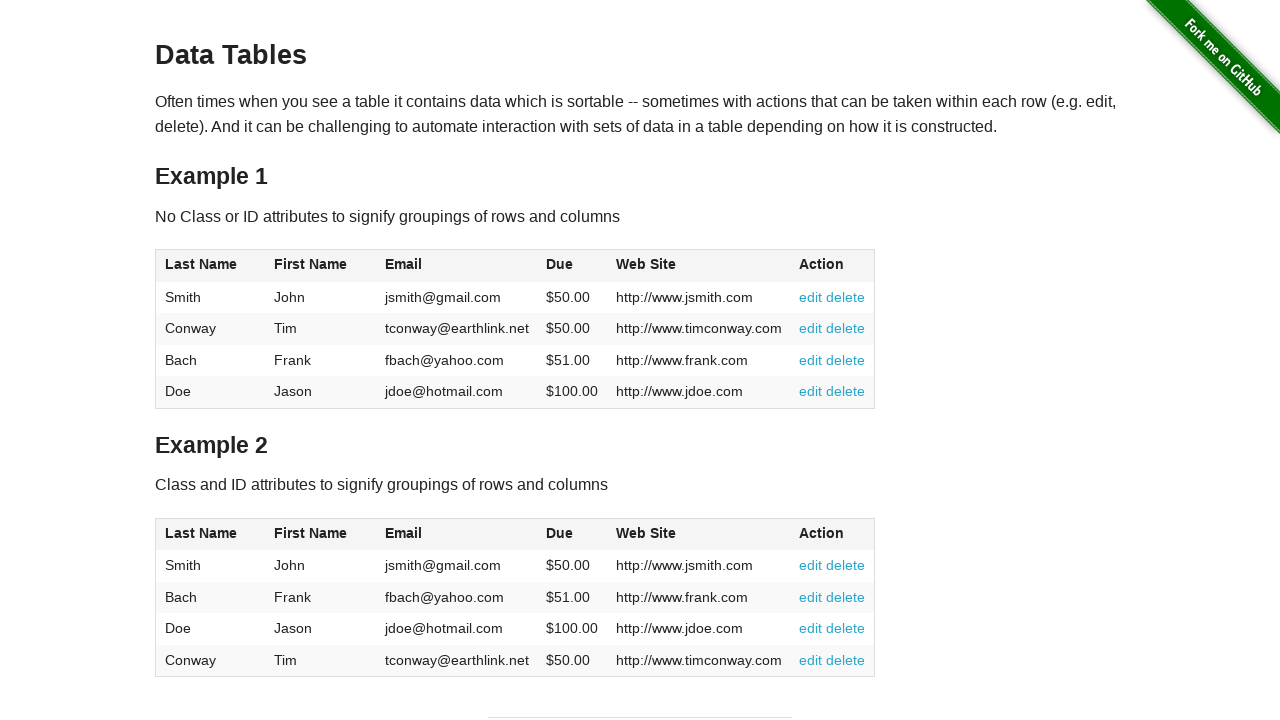

Clicked Due column header (second click to sort descending) at (572, 266) on #table1 thead tr th:nth-of-type(4)
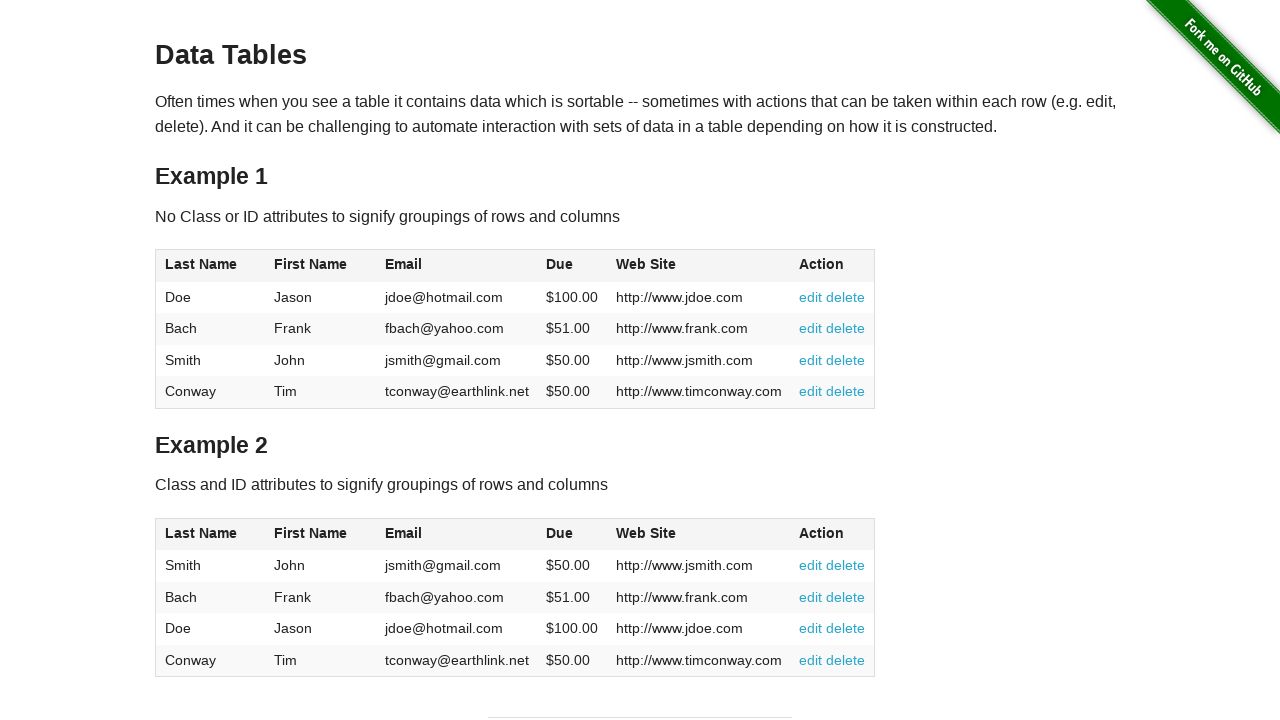

Due column data loaded and verified in table
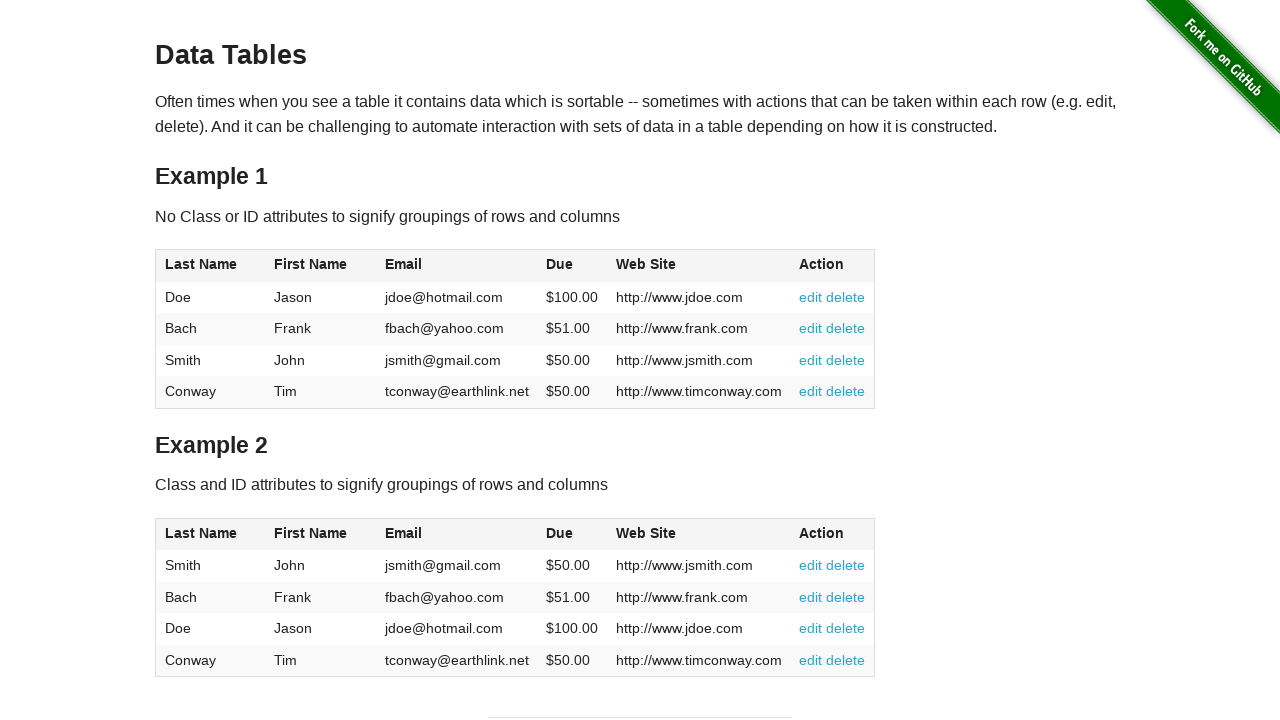

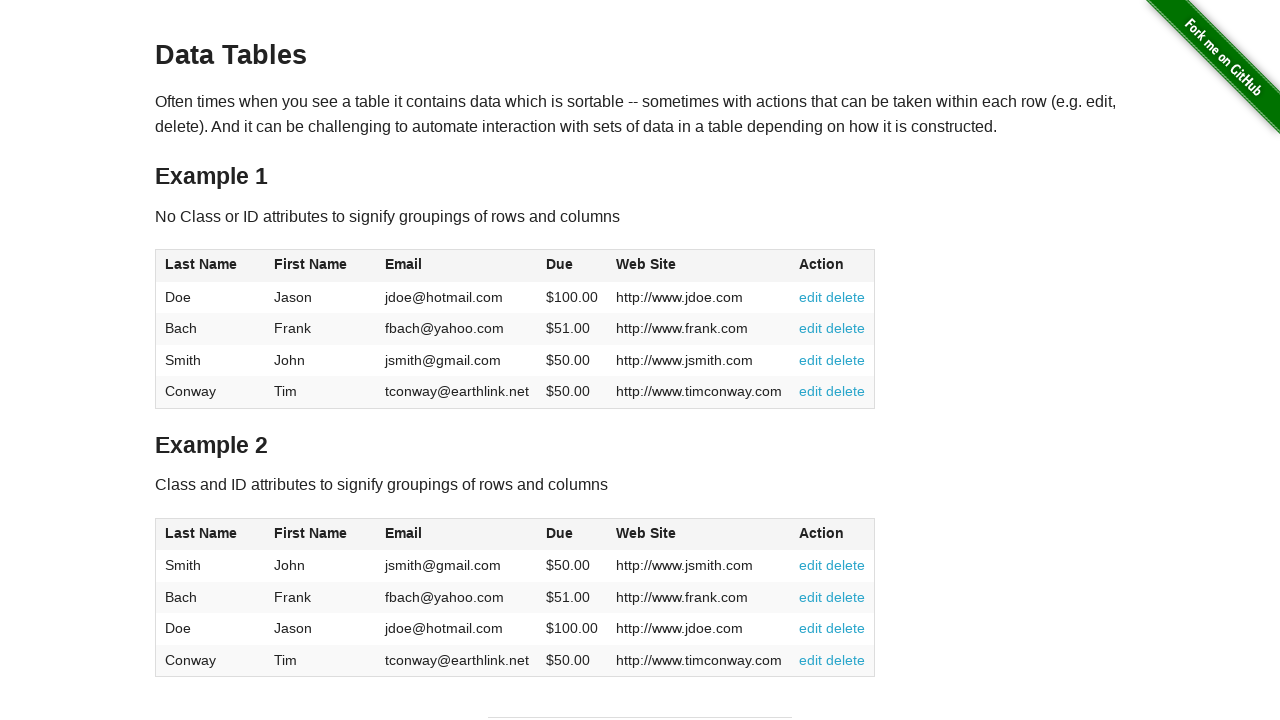